Tests the calculator's addition functionality by entering two numbers (40 and -80), selecting Add operation, and verifying the result is -40.

Starting URL: https://demoselsite.azurewebsites.net/WebForm1.aspx

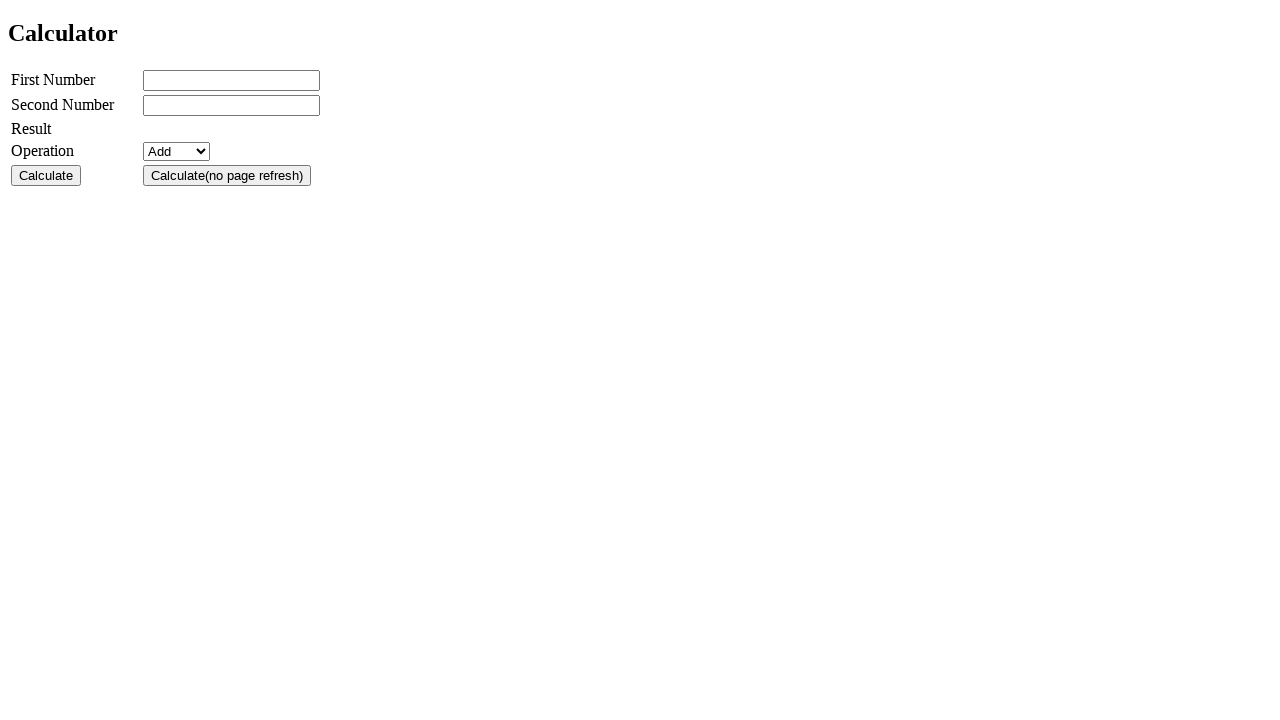

Entered first number 40 into txtno1 field on #txtno1
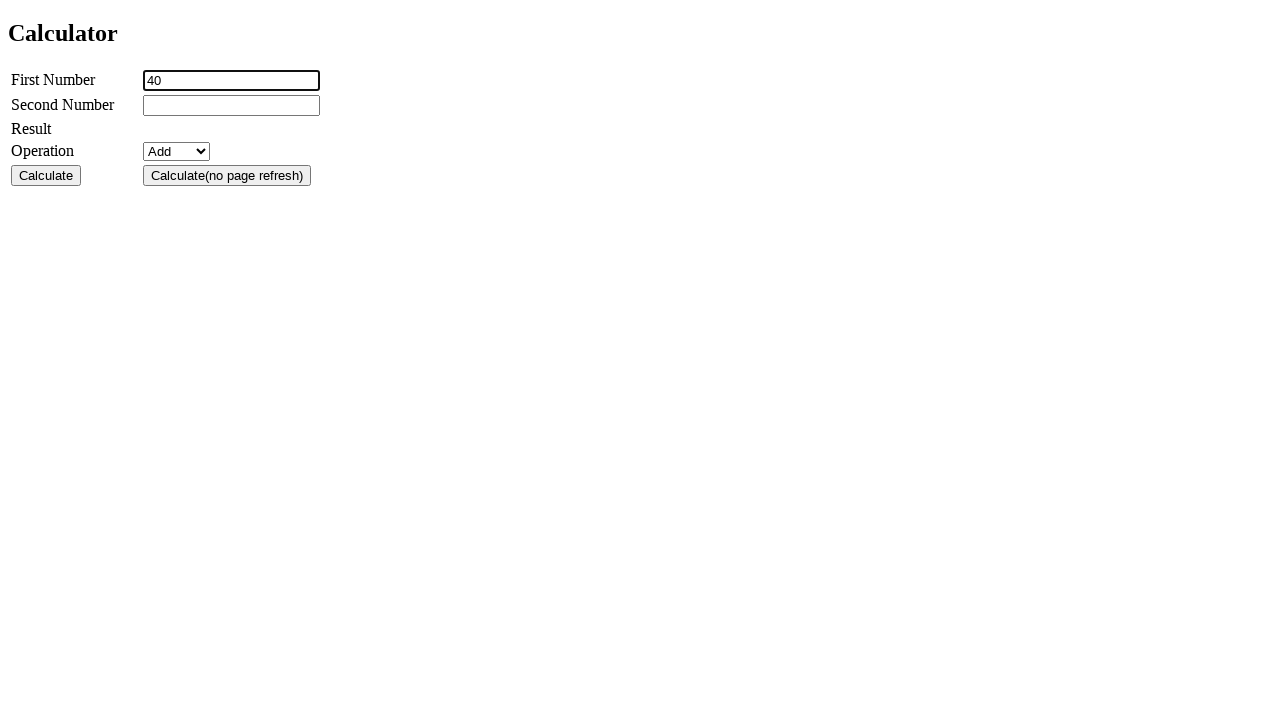

Entered second number -80 into txtno2 field on #txtno2
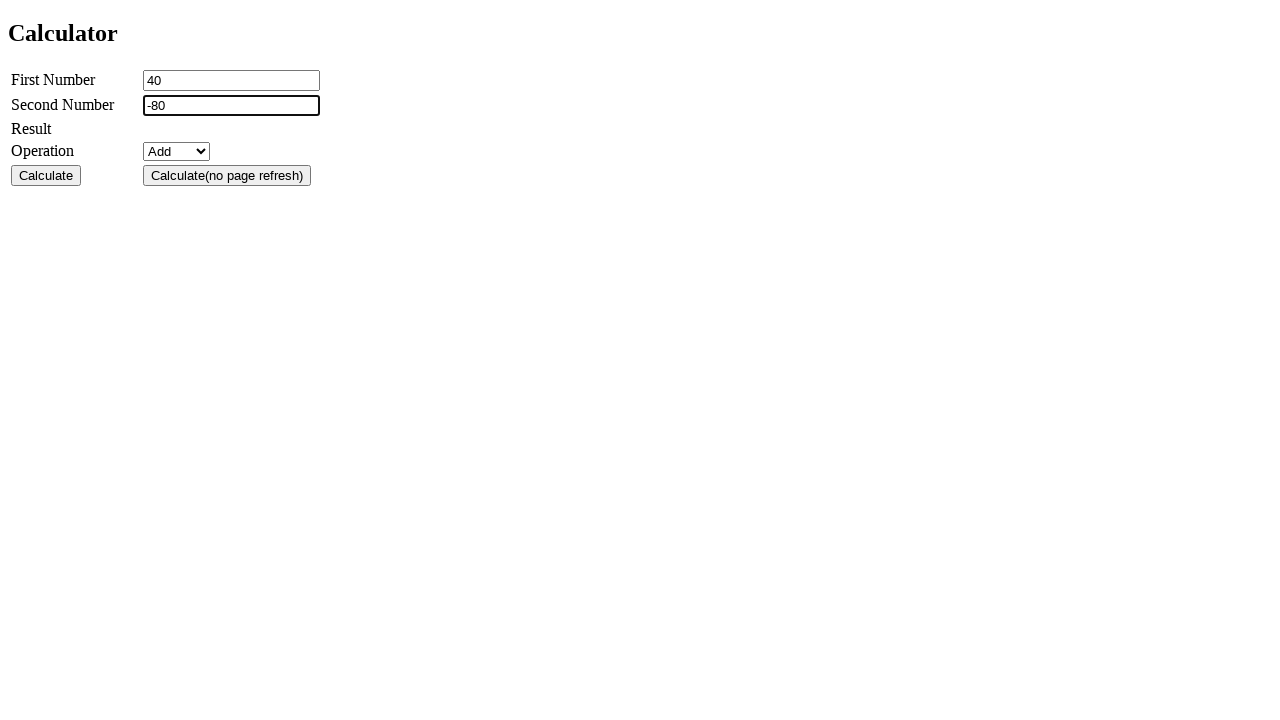

Selected Add operation from cmbop dropdown on #cmbop
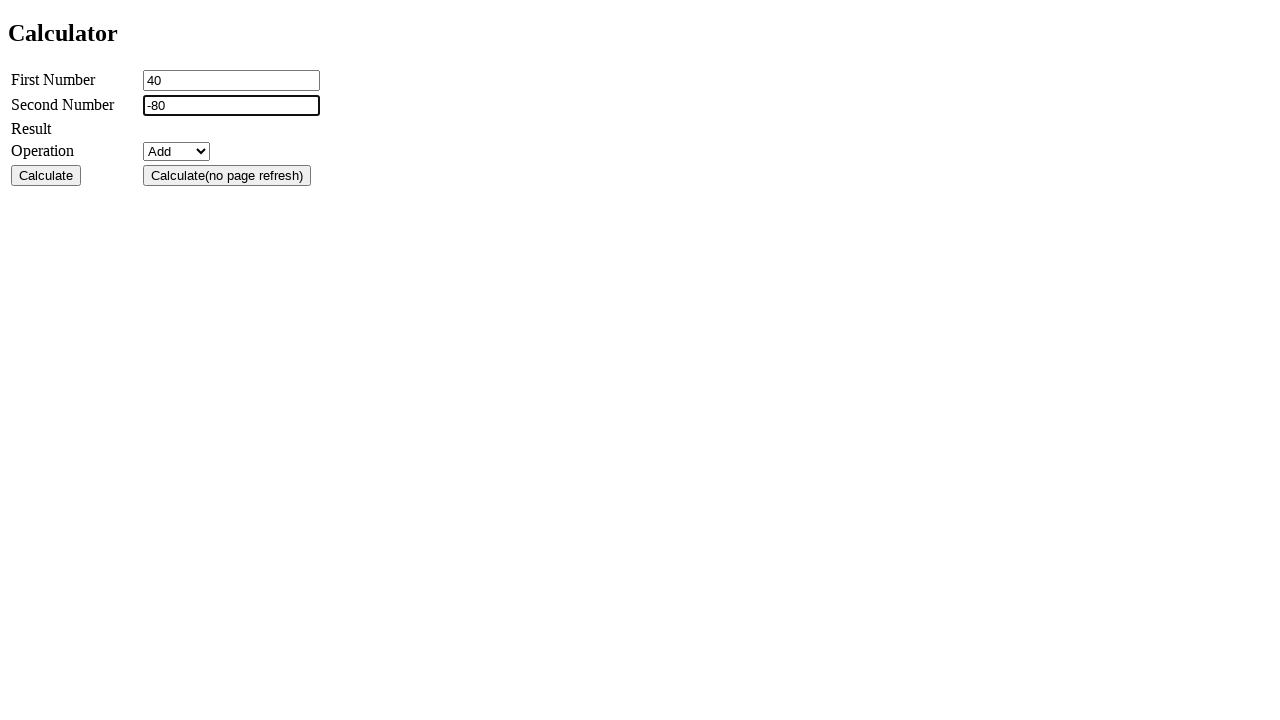

Clicked calculate button to perform addition at (46, 175) on #btnsrcvcalc
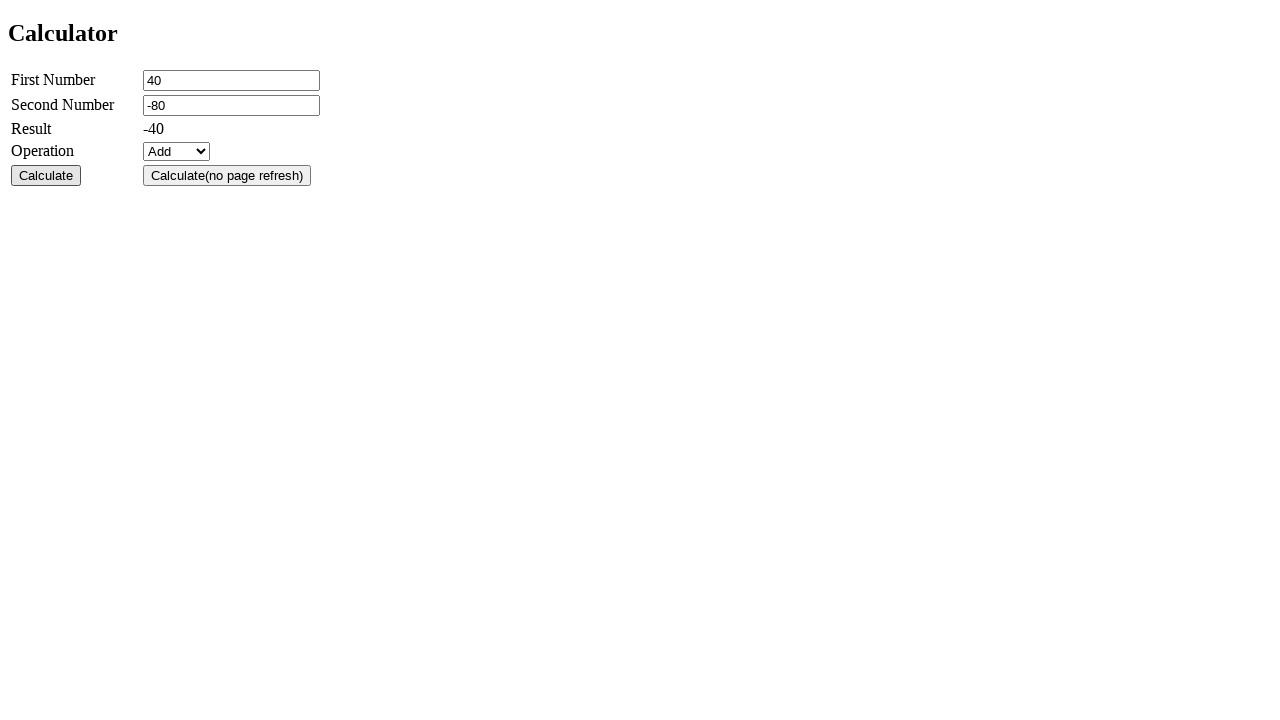

Result label loaded, displaying calculation result
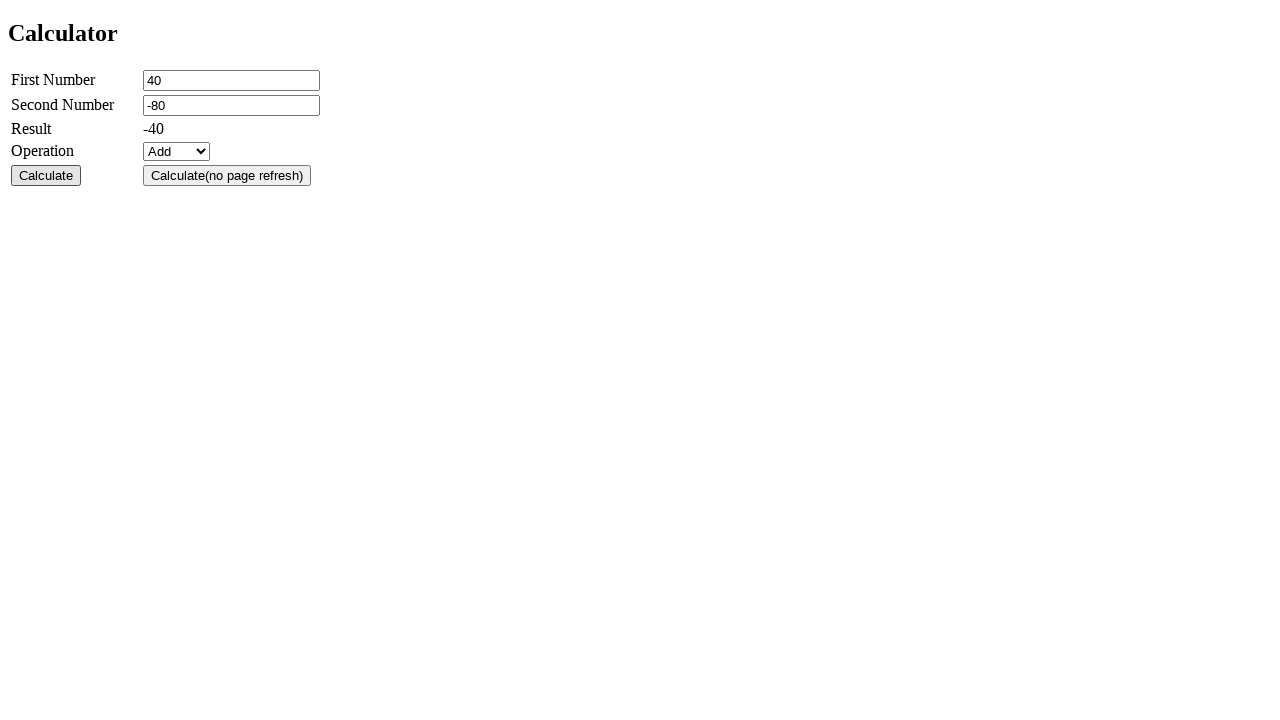

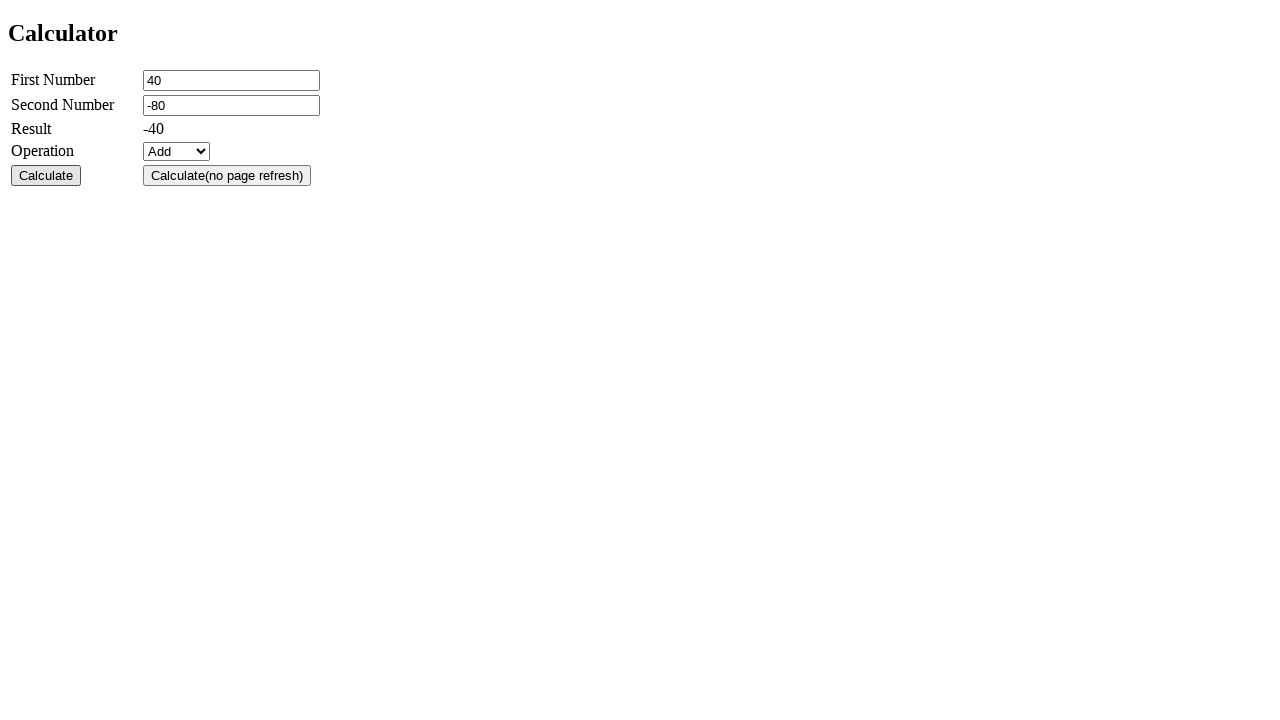